Tests dynamic control enablement by verifying a textbox is initially disabled, clicking the Enable button, and confirming the textbox becomes enabled with a success message displayed

Starting URL: https://the-internet.herokuapp.com/dynamic_controls

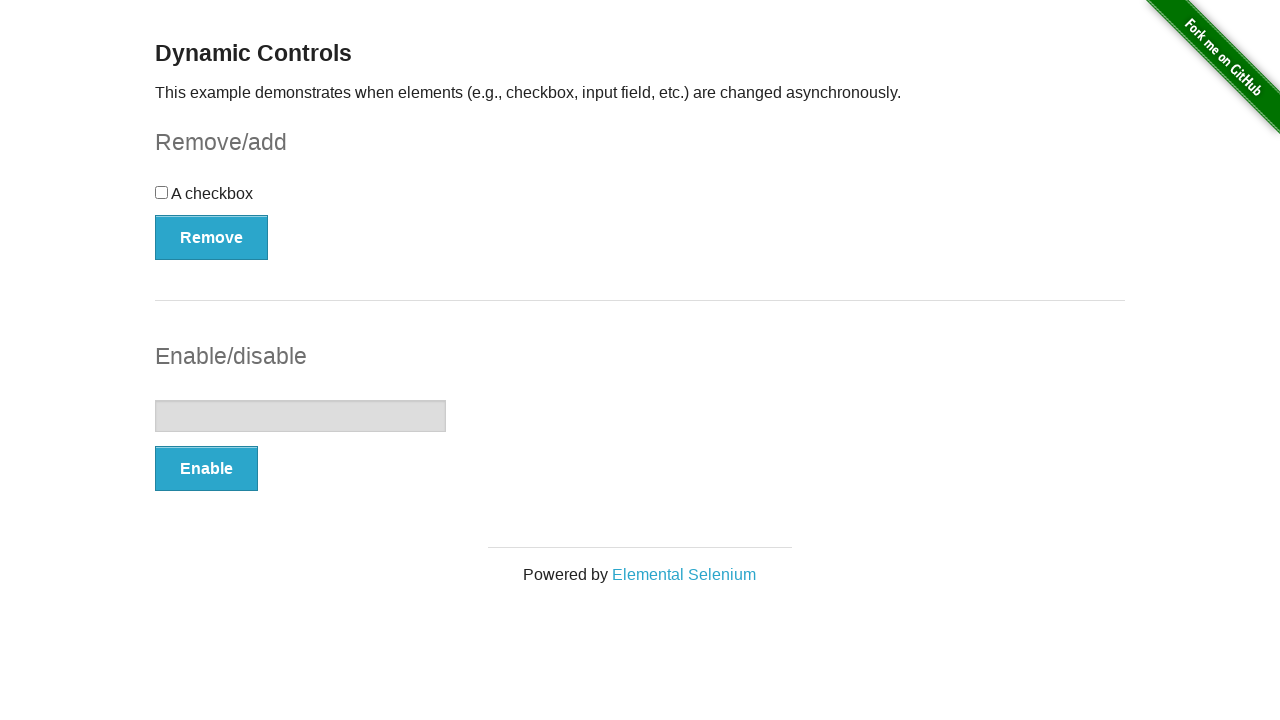

Verified textbox is initially disabled
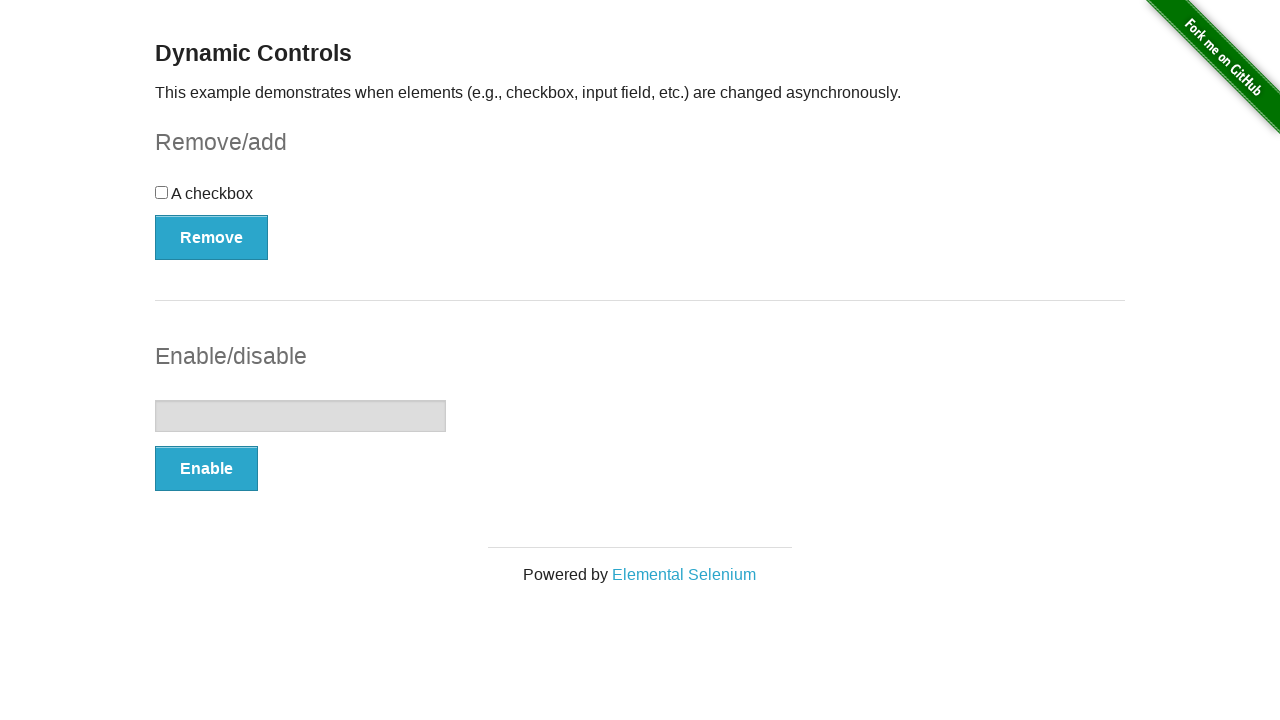

Clicked Enable button at (206, 469) on button:has-text('Enable')
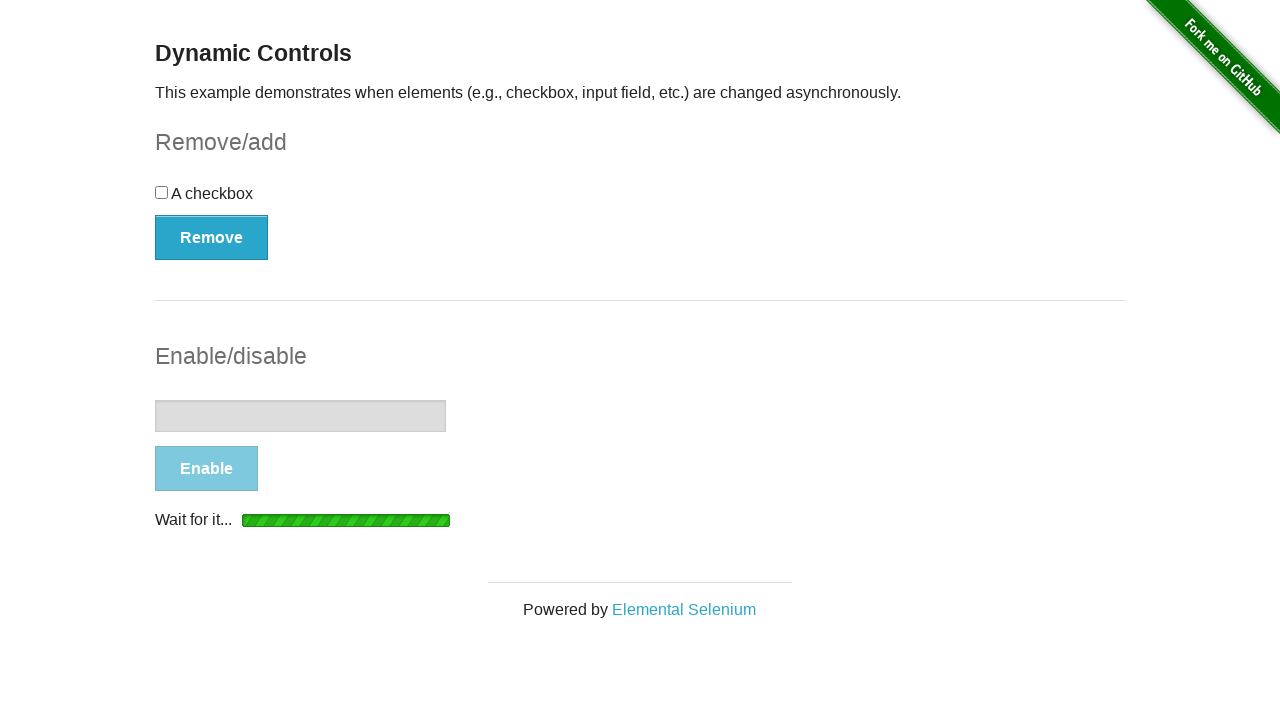

Success message element appeared
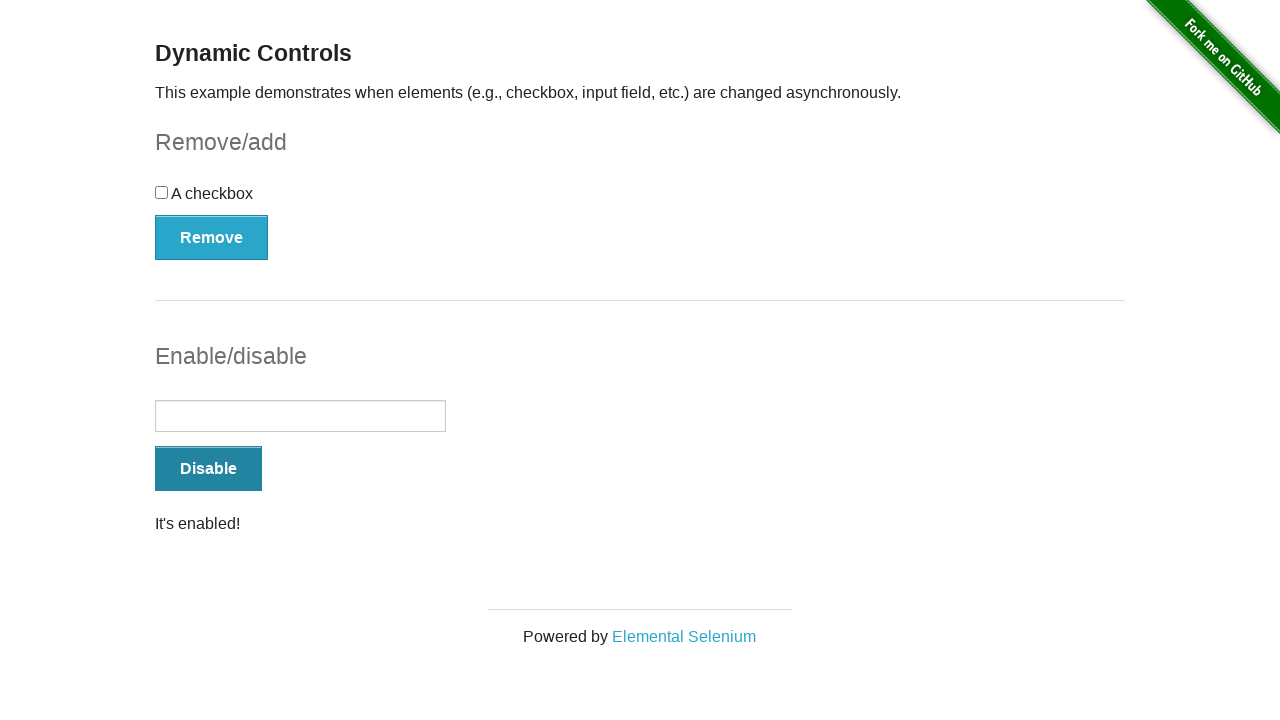

Verified success message is visible
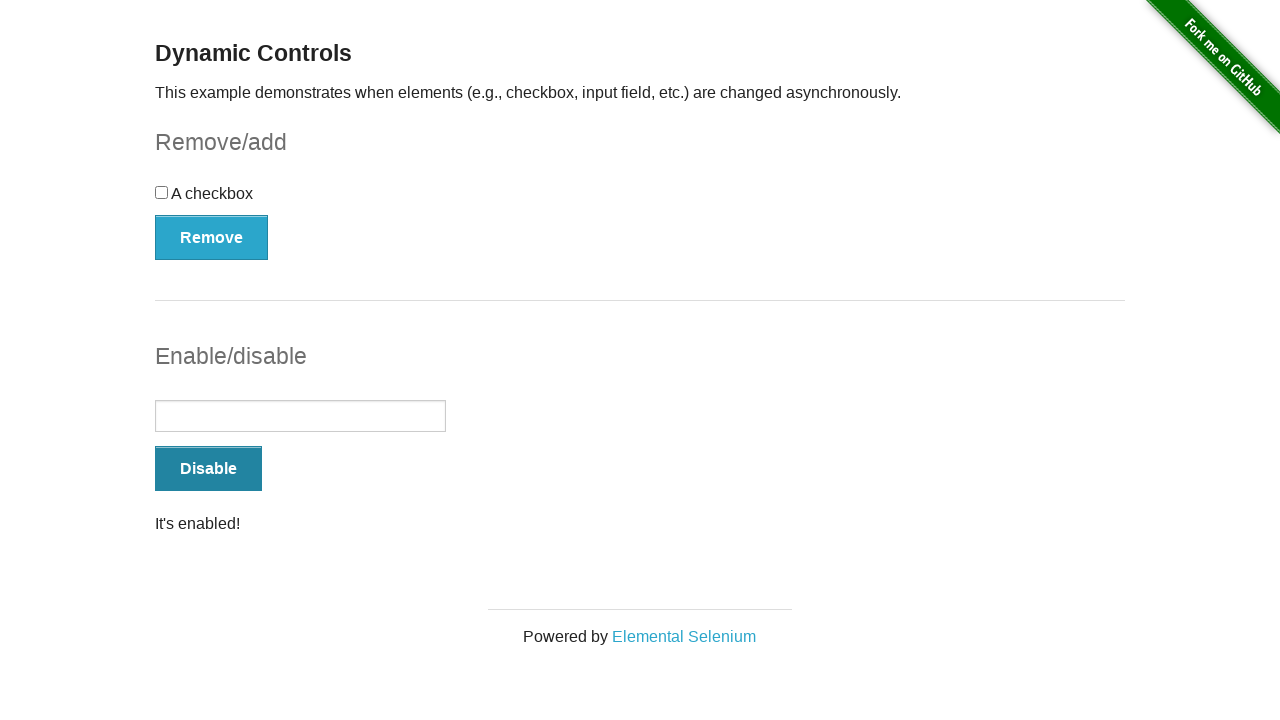

Confirmed success message displays 'It's enabled!'
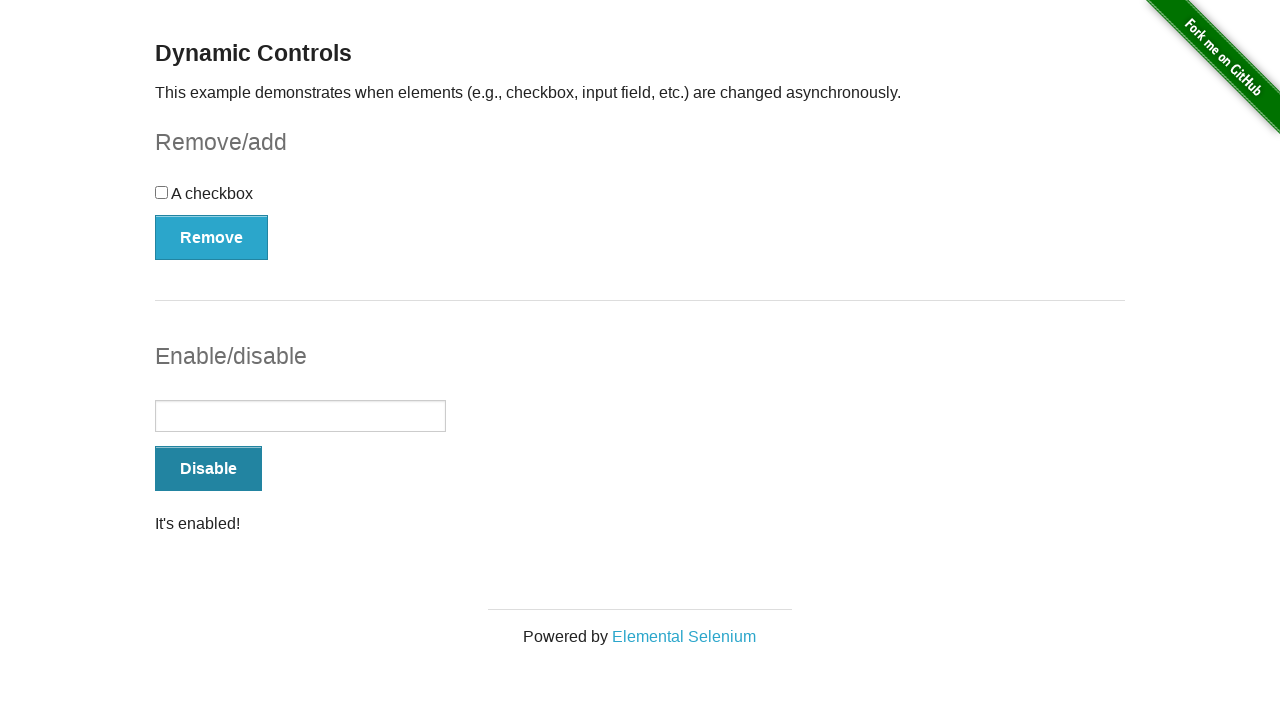

Verified textbox is now enabled
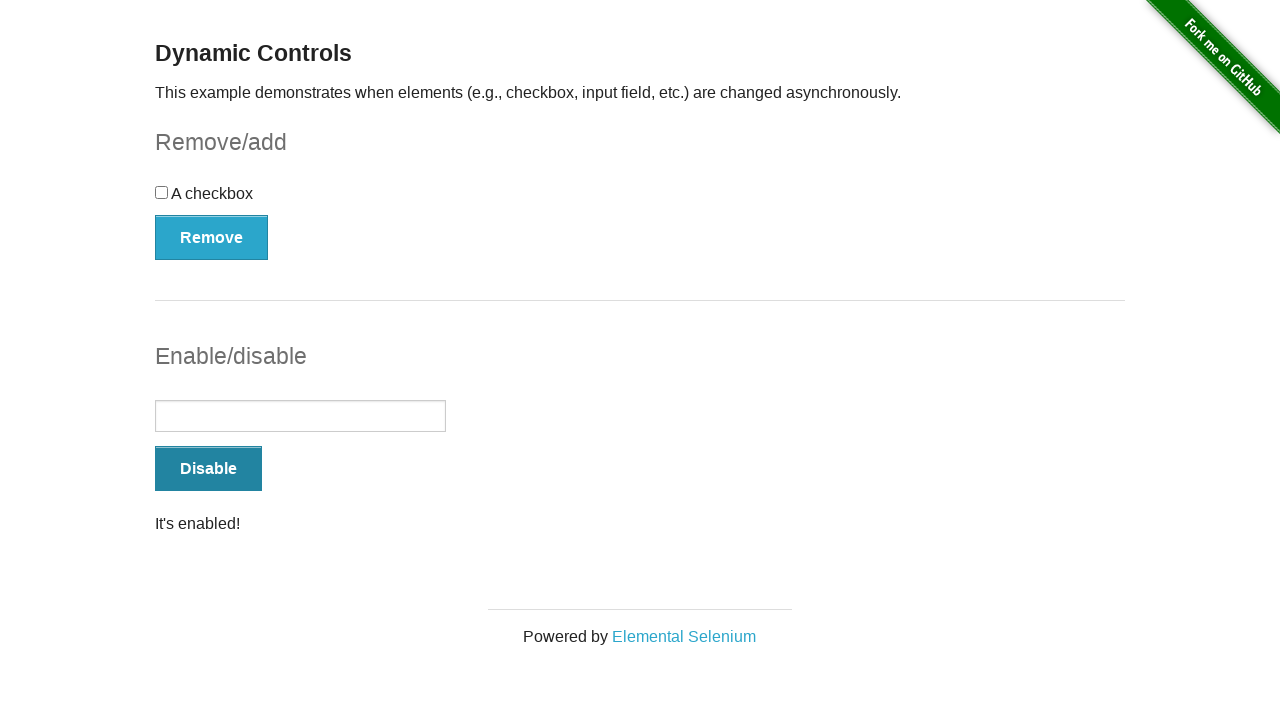

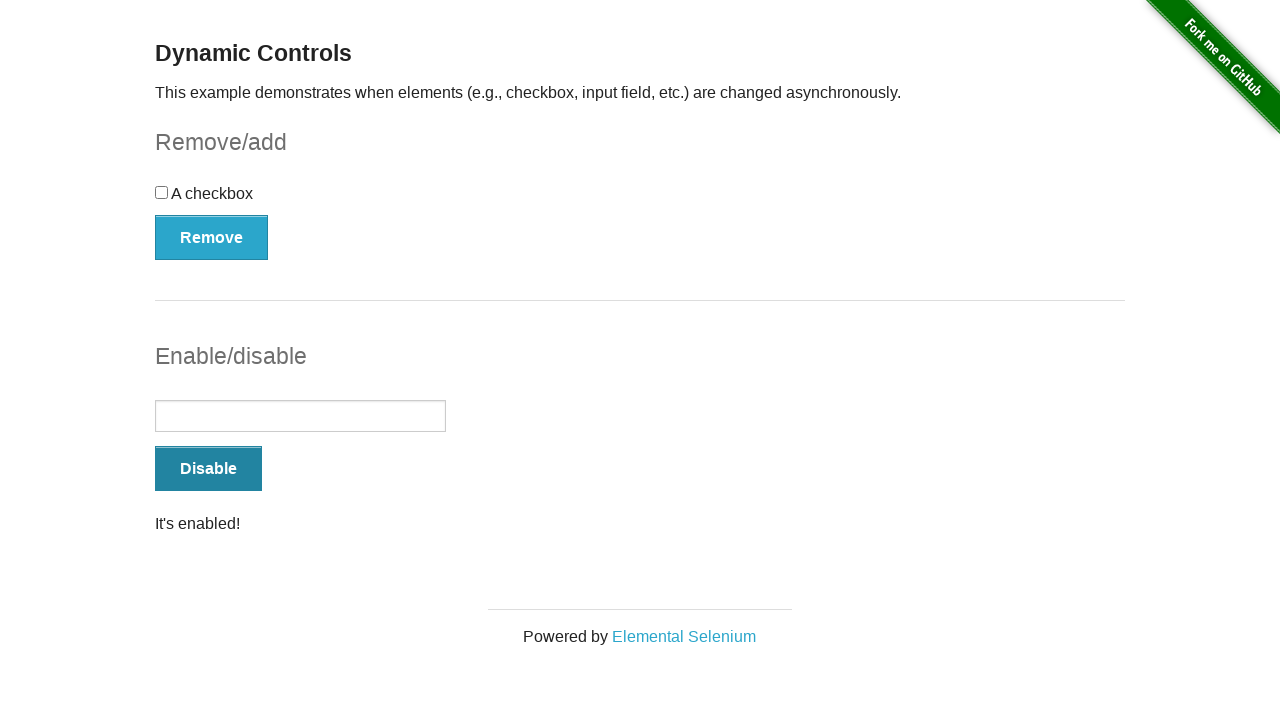